Tests moving mouse by offset from an element position

Starting URL: https://selenium.dev/selenium/web/mouse_interaction.html

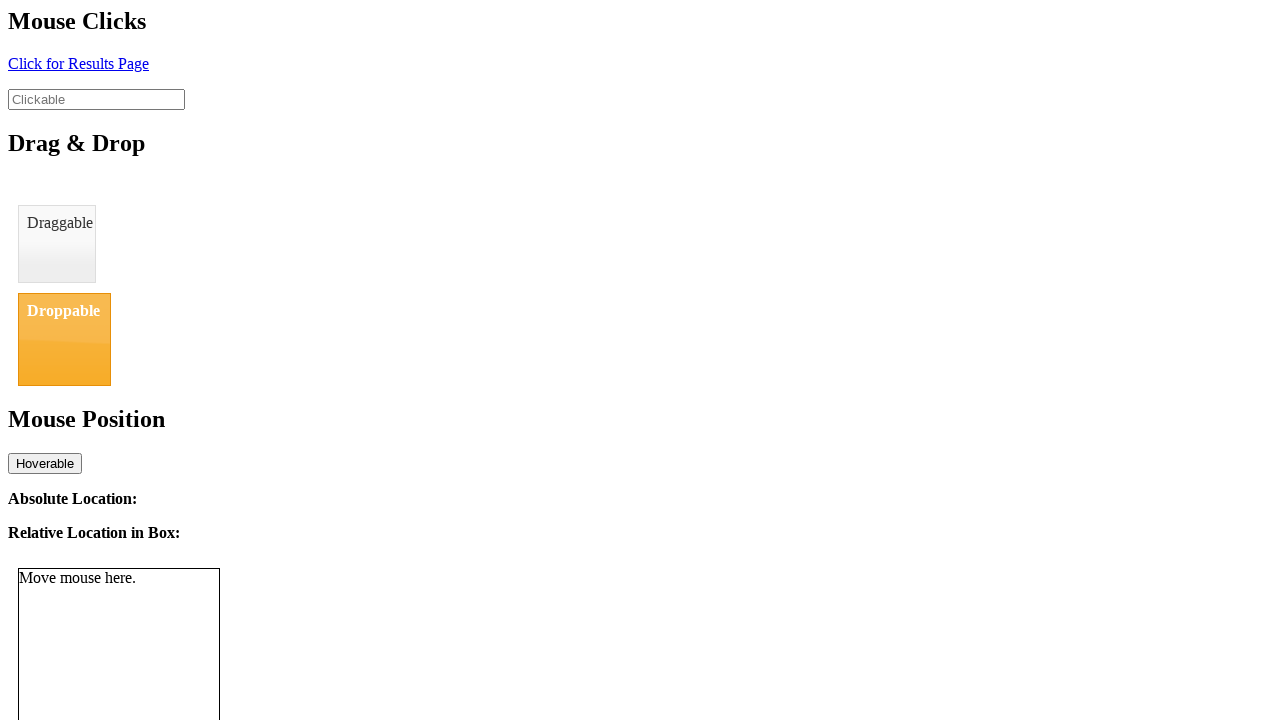

Located the mouse tracker element
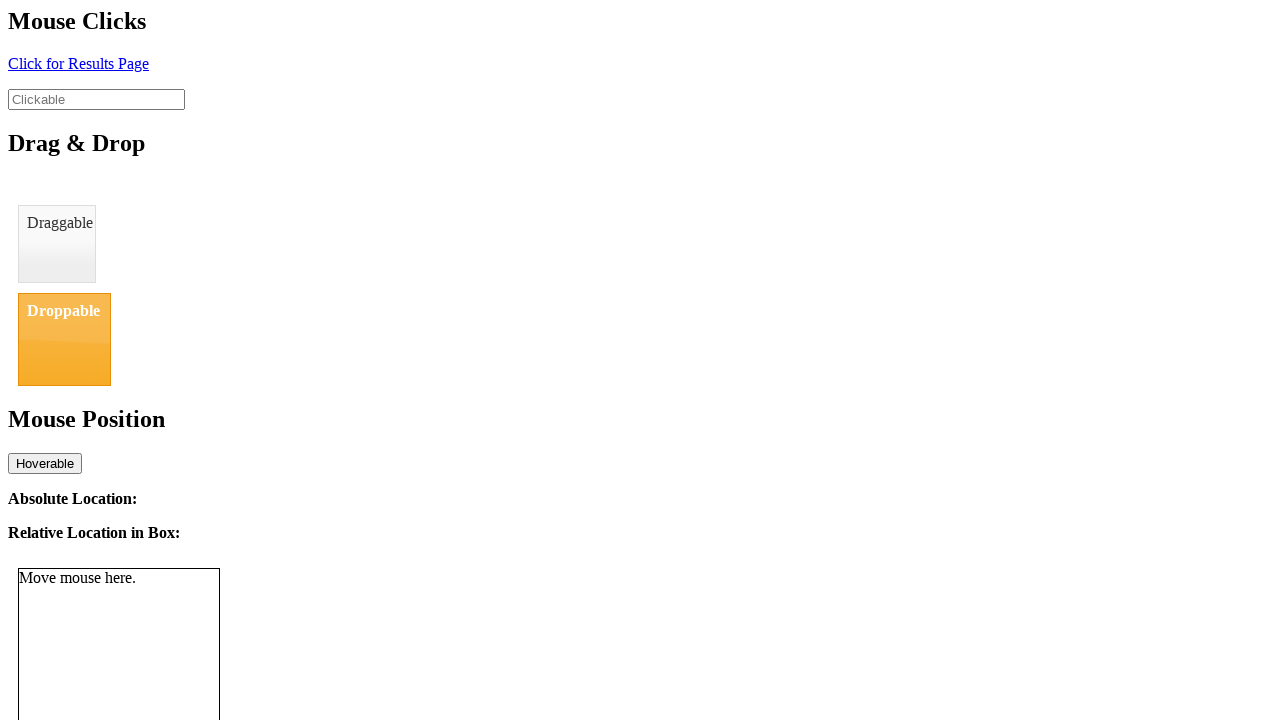

Retrieved bounding box of mouse tracker element
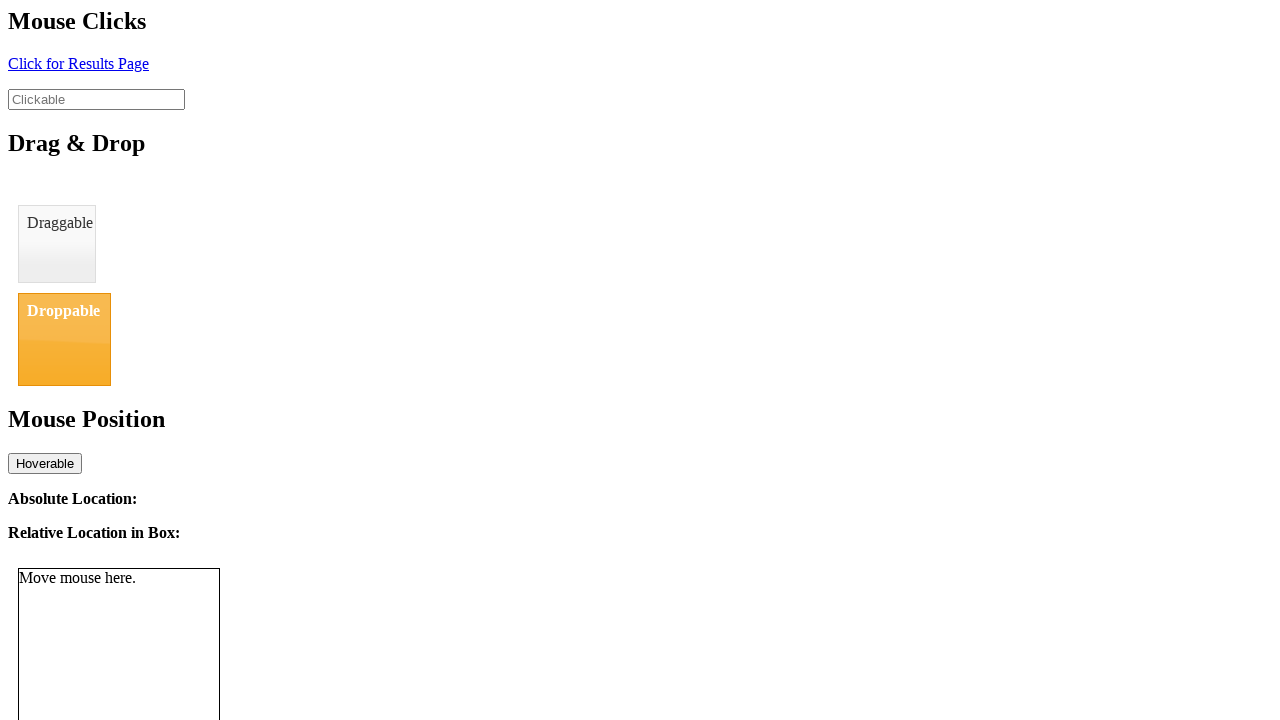

Moved mouse by offset (8px right) from element center position at (127, 669)
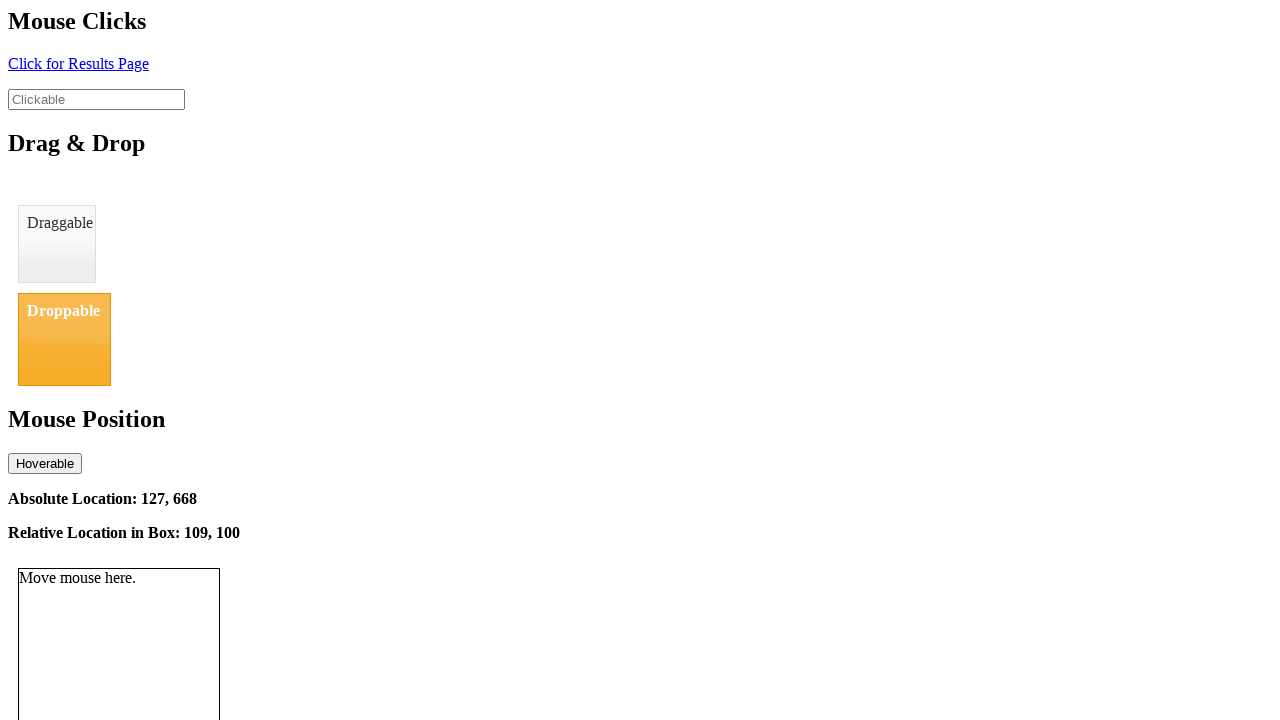

Relative location coordinates updated and visible
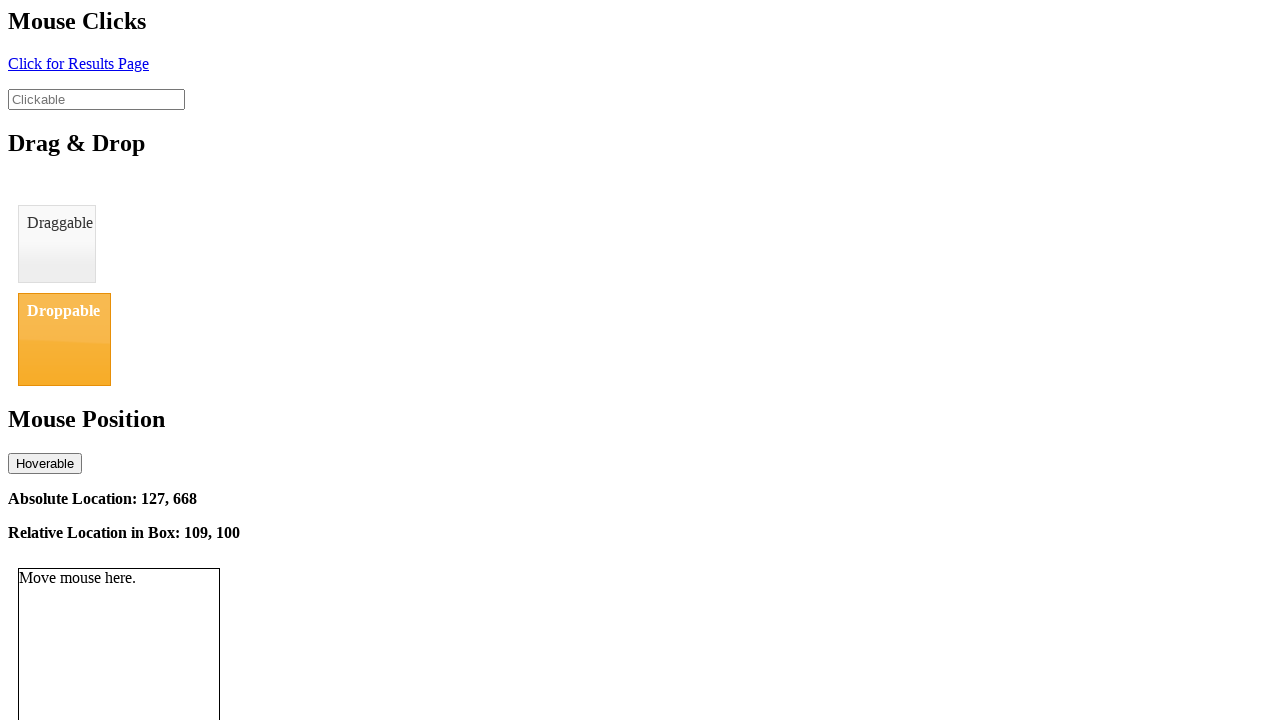

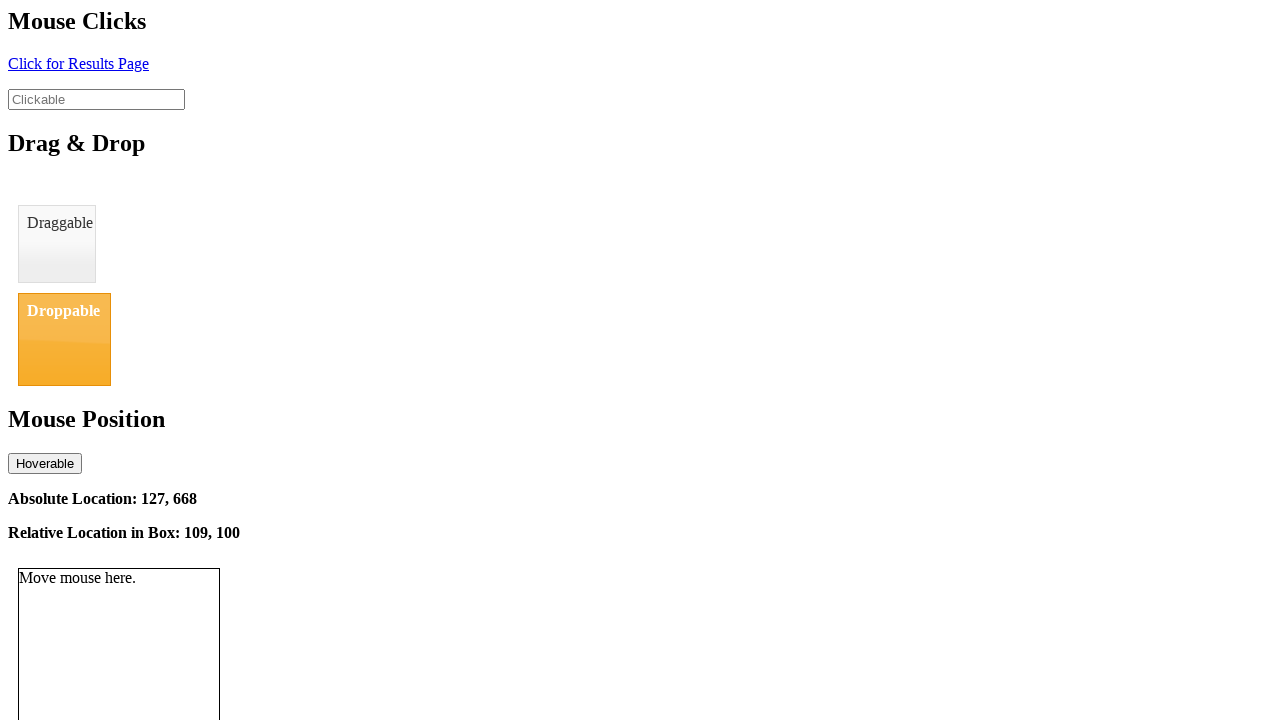